Tests dependent dropdown functionality by selecting a country from the dropdown and then selecting a corresponding state (Picardie) after the AJAX call populates the state options.

Starting URL: http://phppot.com/demo/jquery-dependent-dropdown-list-countries-and-states/

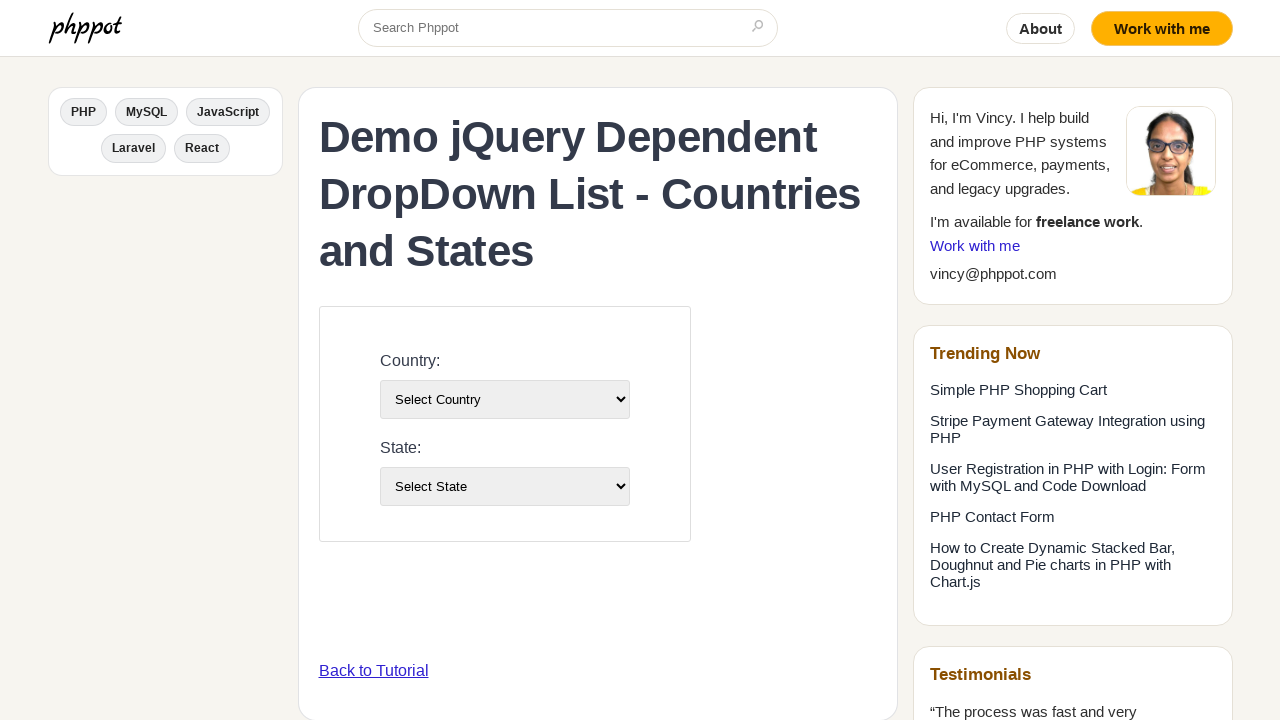

Selected country by index 3 from country dropdown on select#country-list
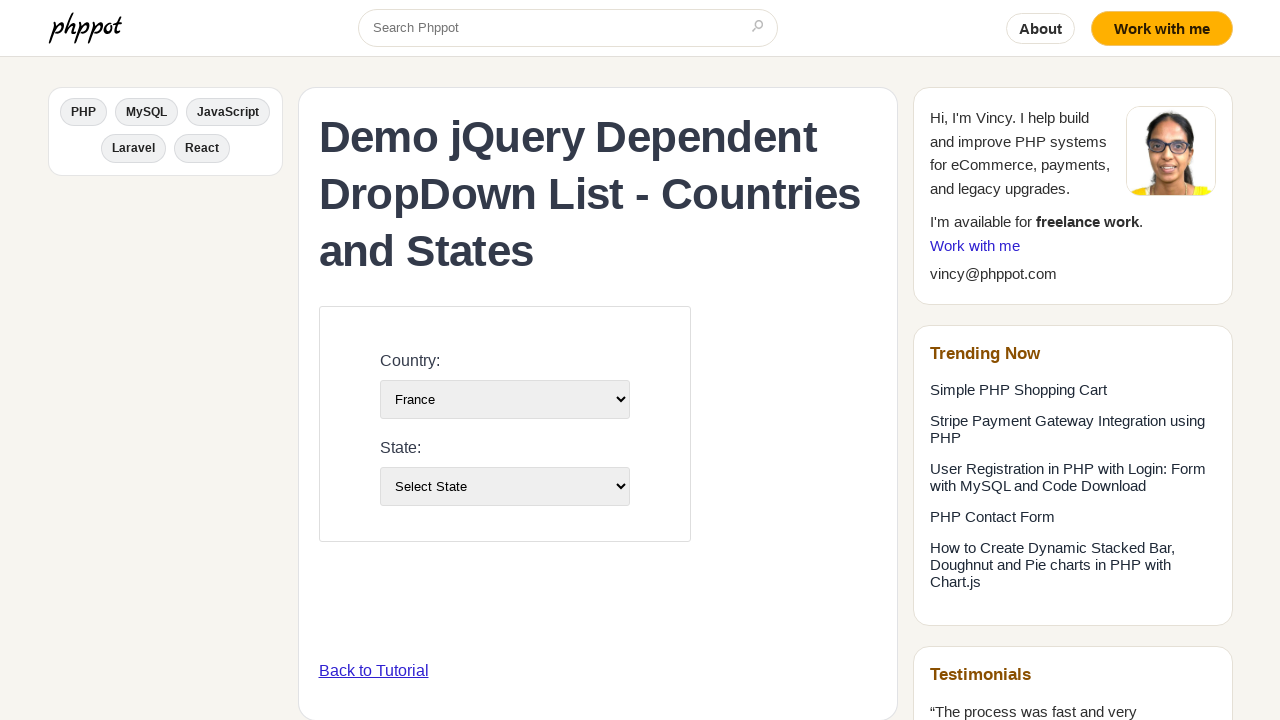

Clicked on country dropdown at (504, 399) on select#country-list
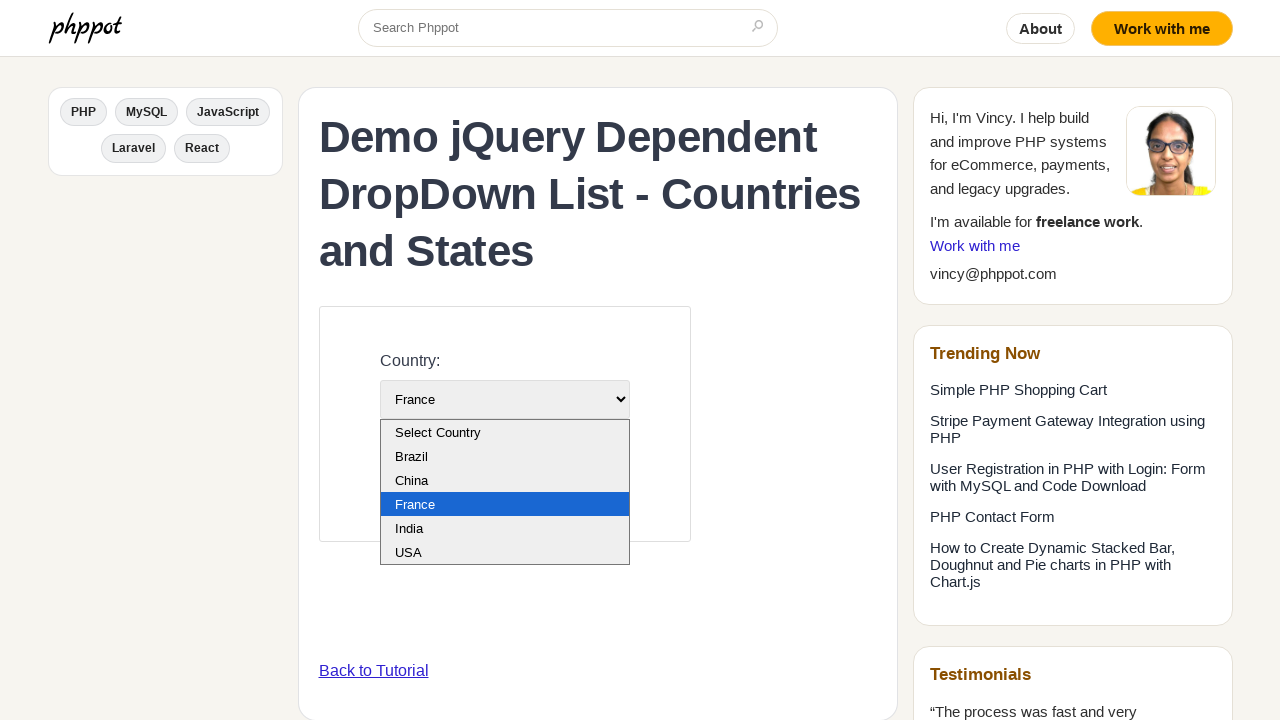

Waited 500ms for AJAX call to populate state dropdown options
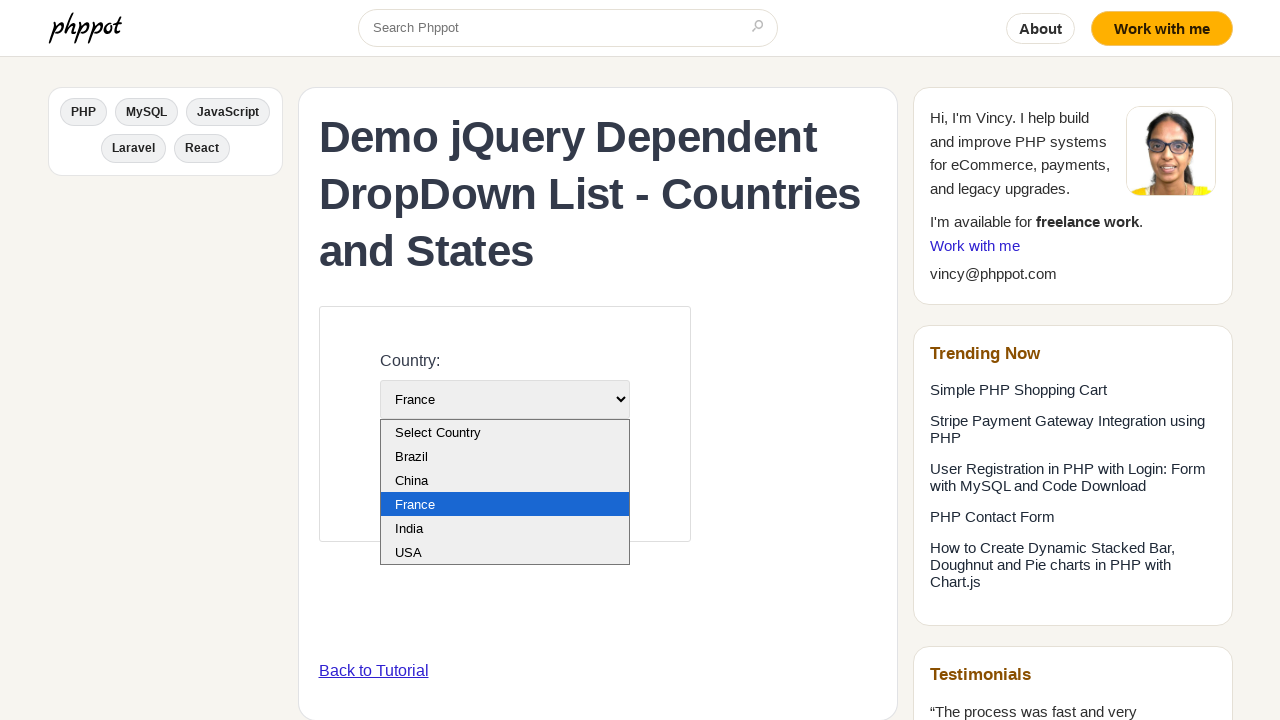

Selected 'Picardie' state from state dropdown on select#state-list
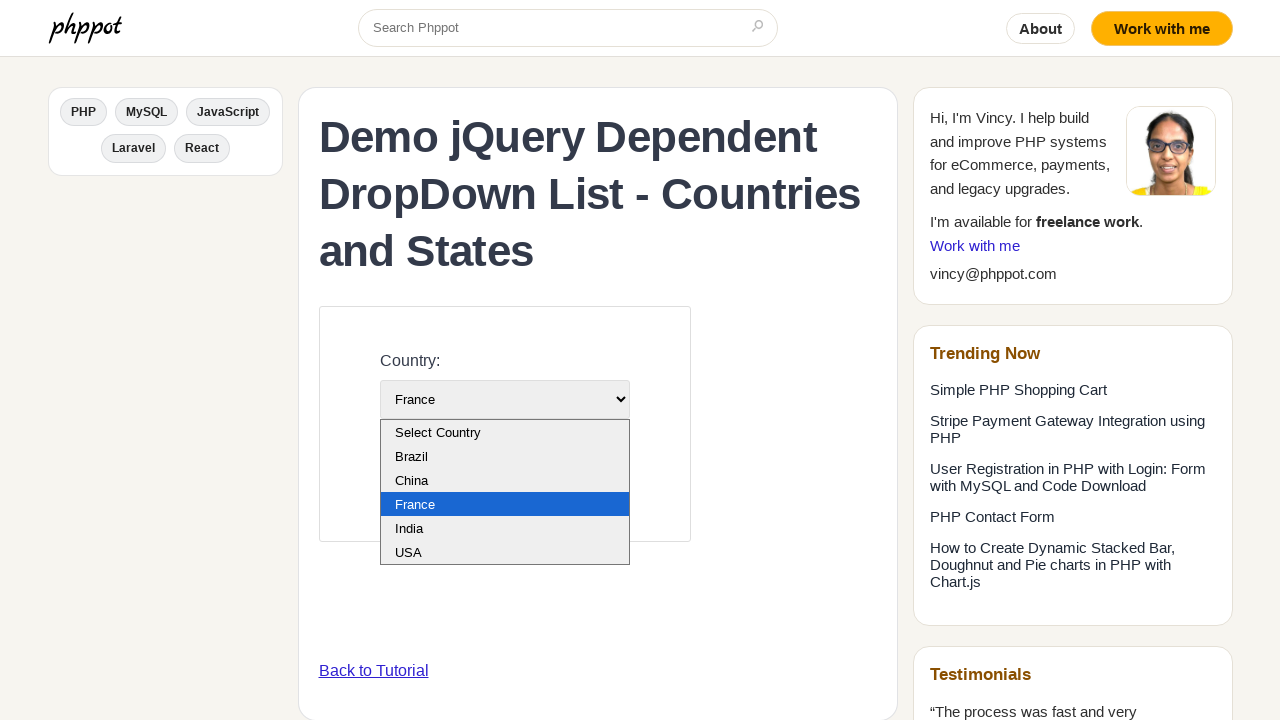

Clicked on state dropdown at (504, 486) on select#state-list
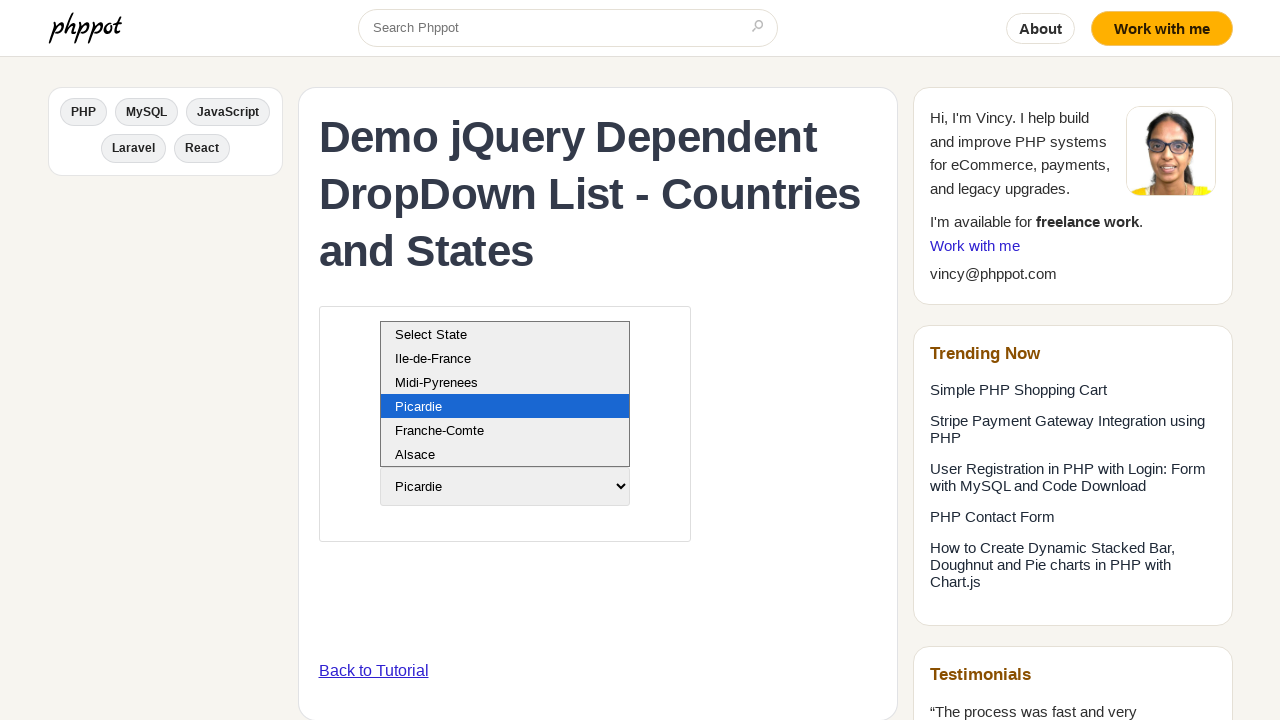

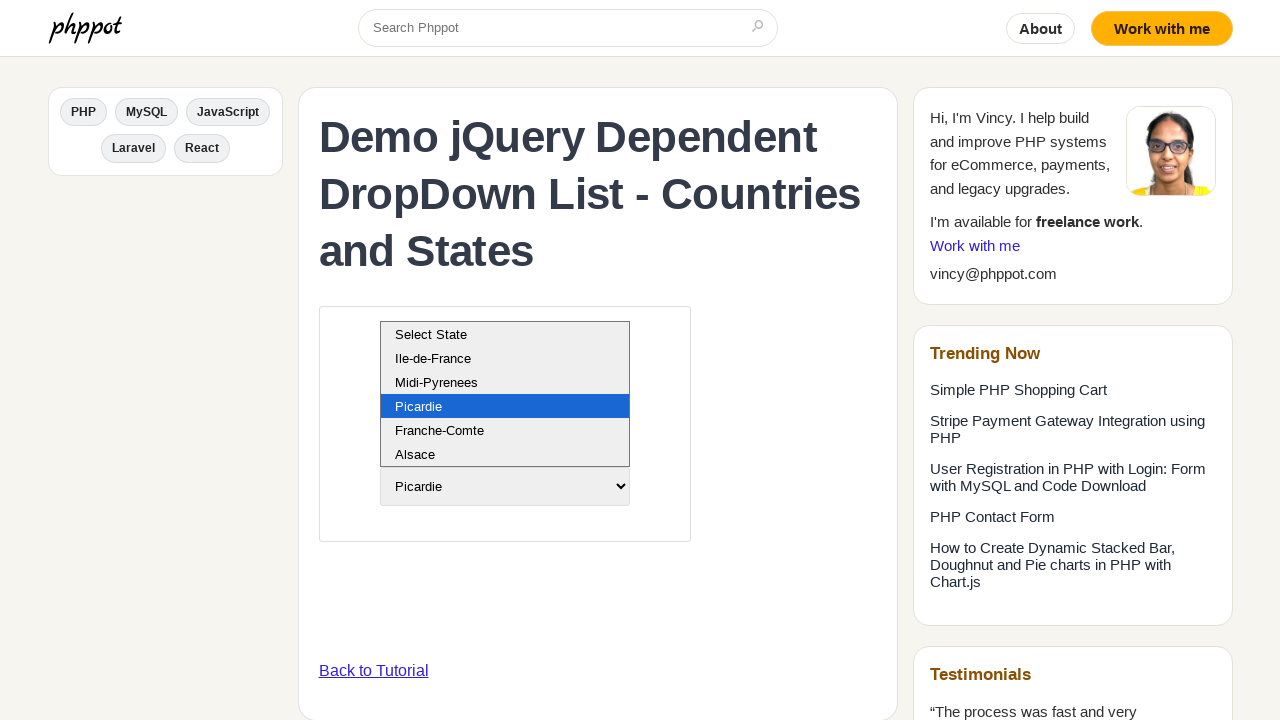